Tests custom jQuery dropdown selection functionality by selecting various numeric values from a custom selectmenu widget and verifying the selected values are displayed correctly.

Starting URL: https://jqueryui.com/resources/demos/selectmenu/default.html

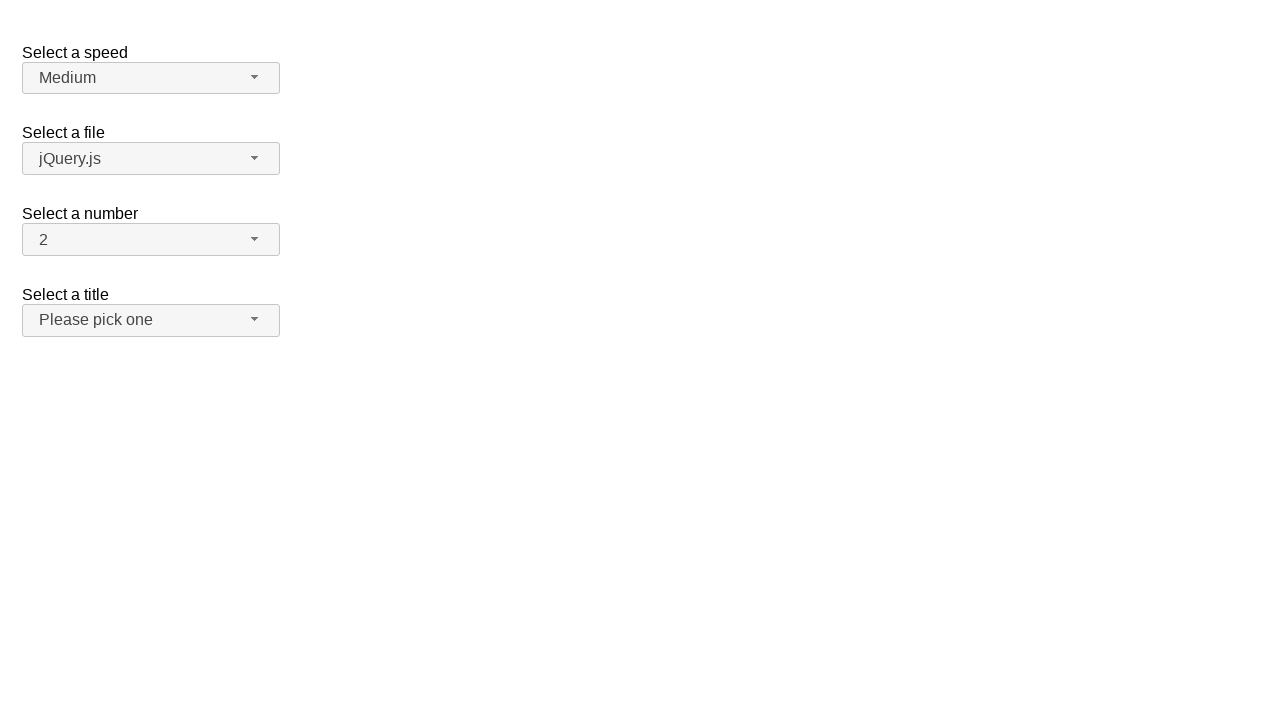

Clicked number dropdown button to open menu at (151, 240) on span#number-button
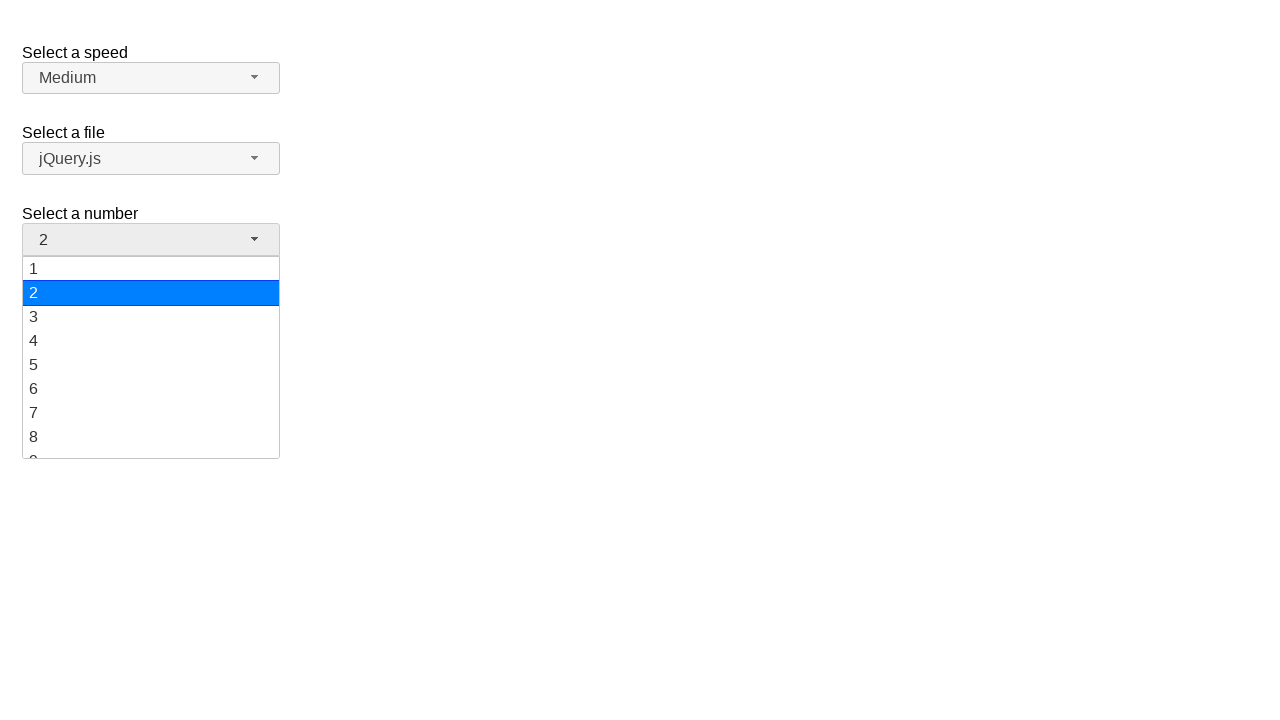

Number dropdown menu items loaded
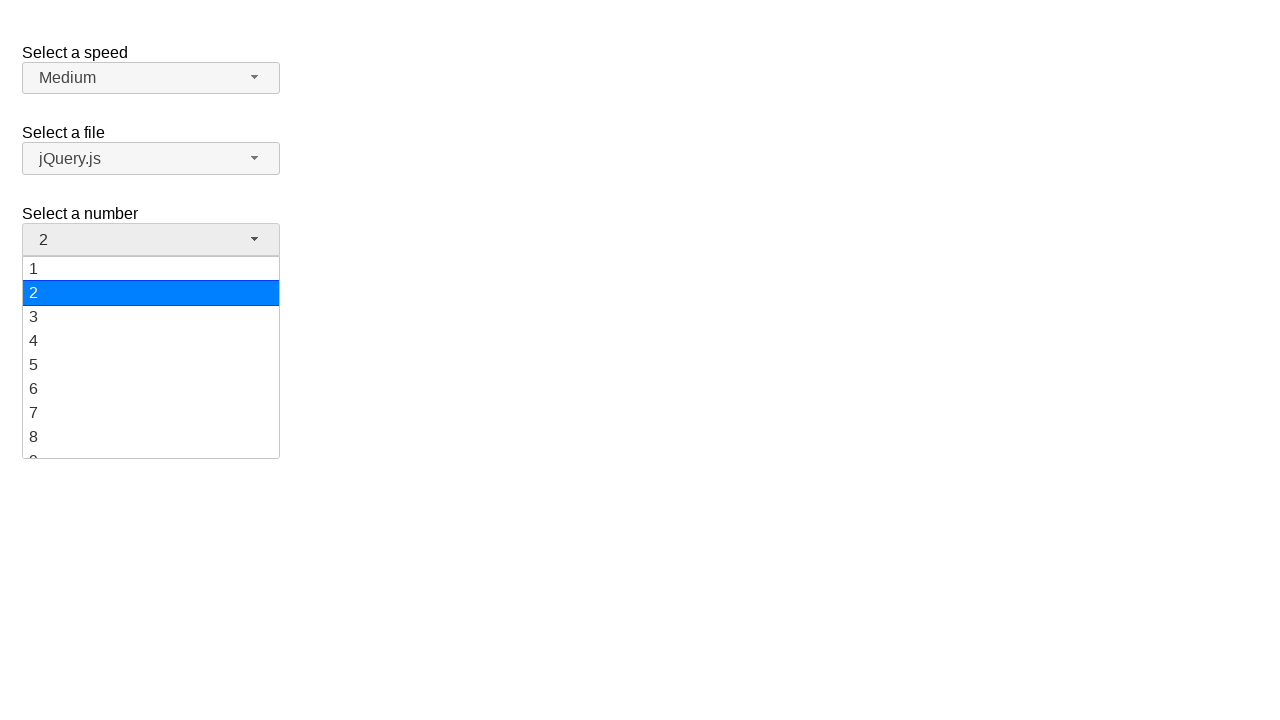

Selected '1' from the dropdown menu at (151, 269) on ul#number-menu li:has-text('1')
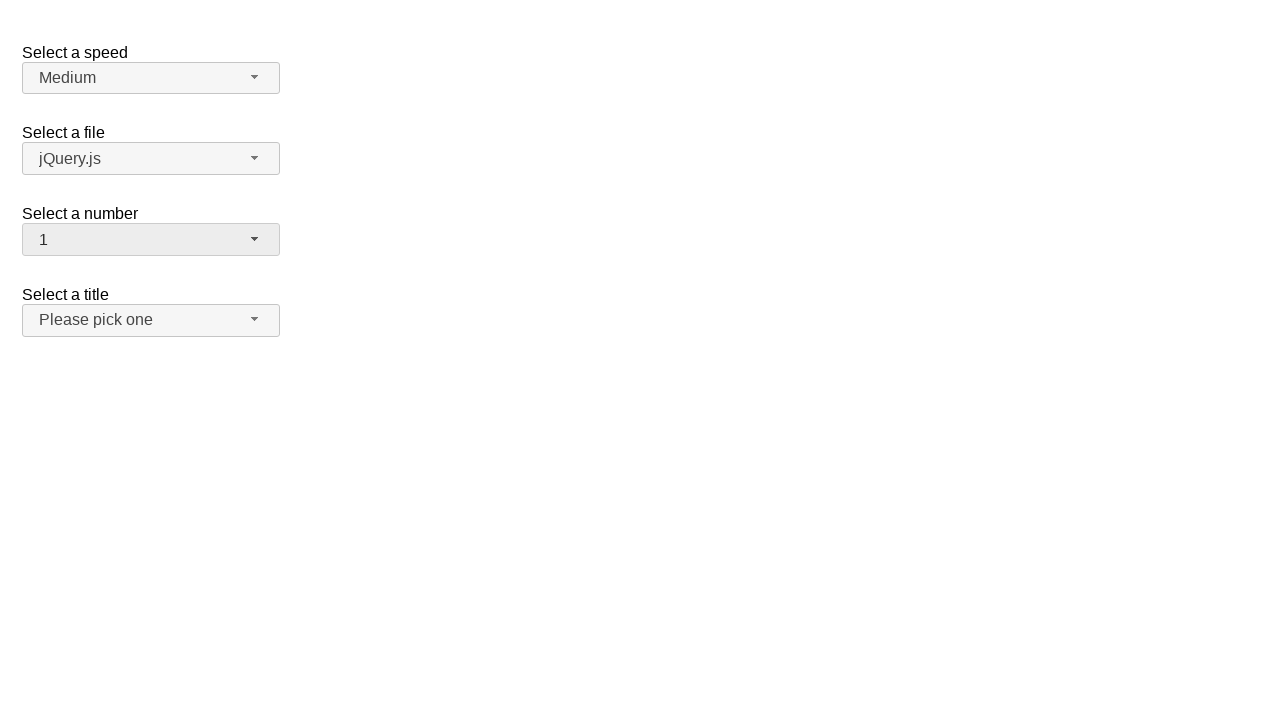

Waited for selection to be registered
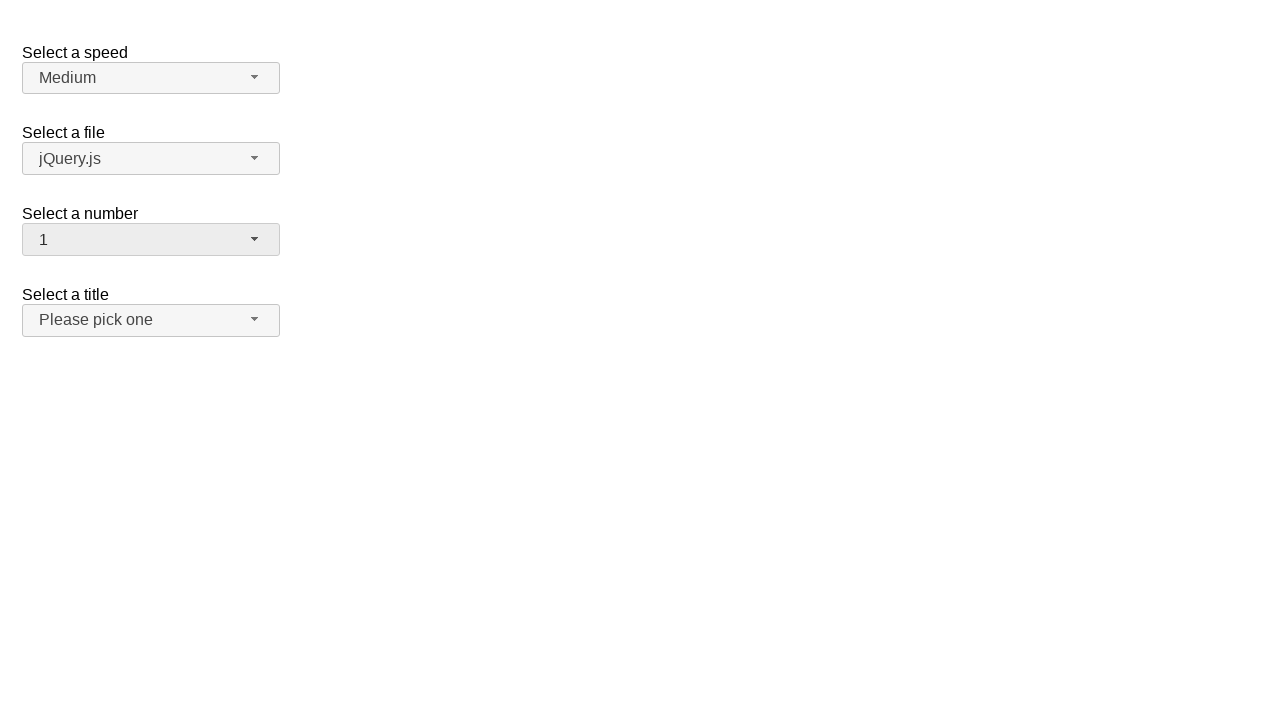

Verified that '1' is now selected in the dropdown
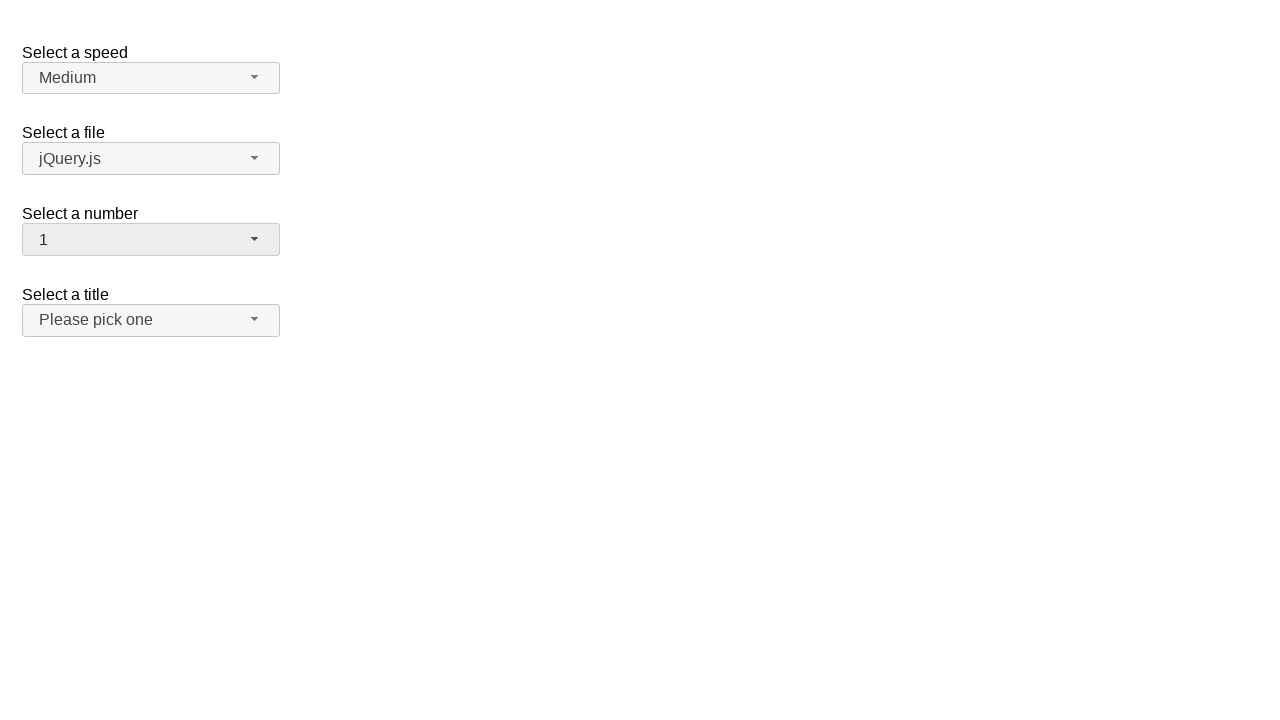

Clicked number dropdown button to open menu at (151, 240) on span#number-button
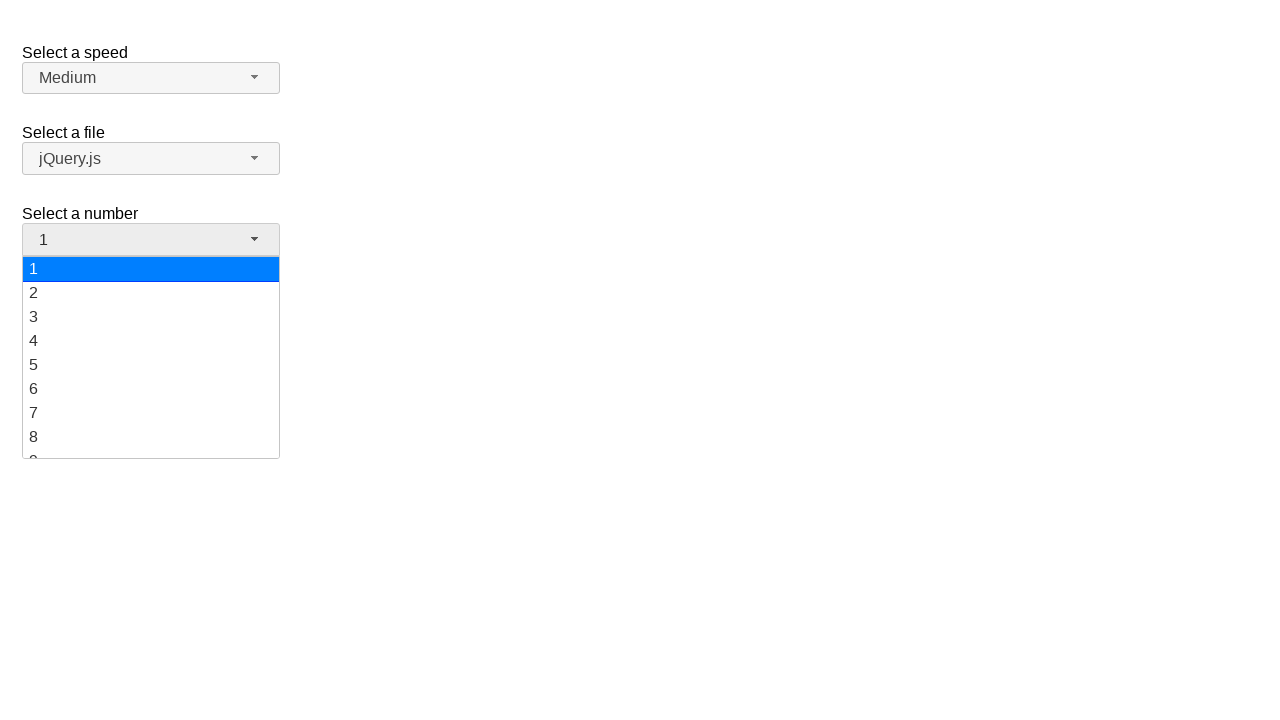

Number dropdown menu items loaded
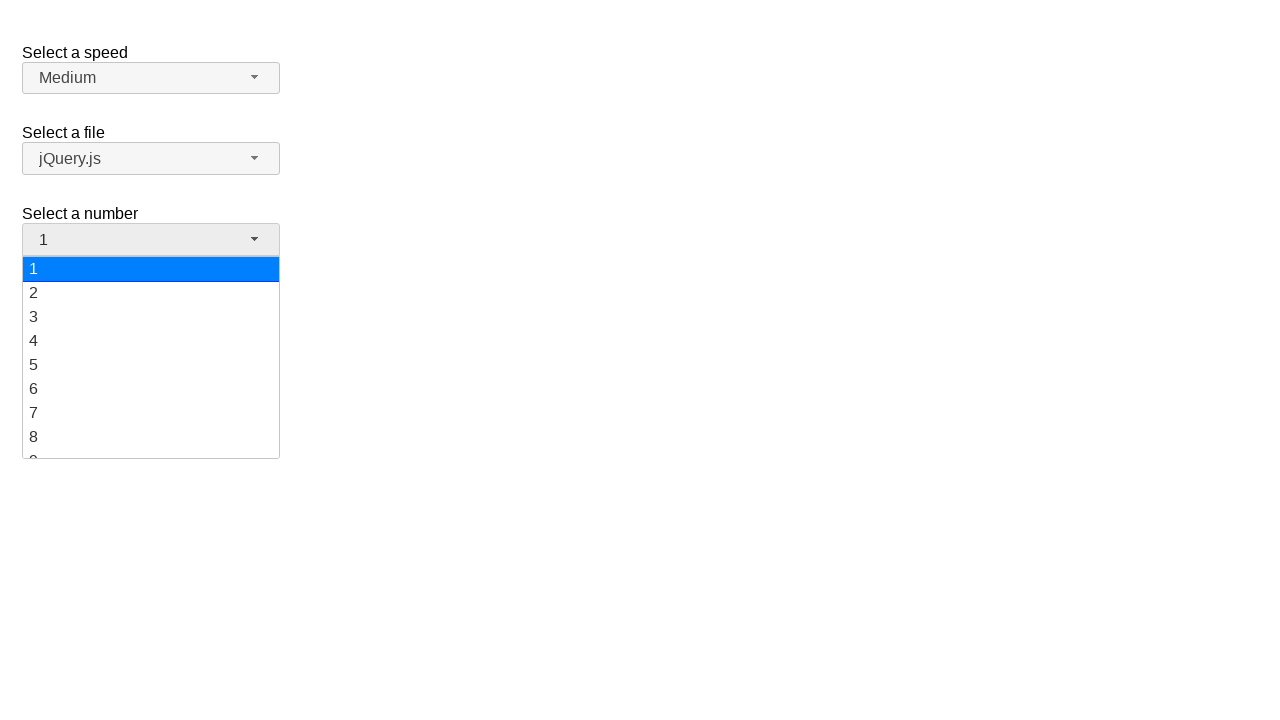

Selected '13' from the dropdown menu at (151, 357) on ul#number-menu li:has-text('13')
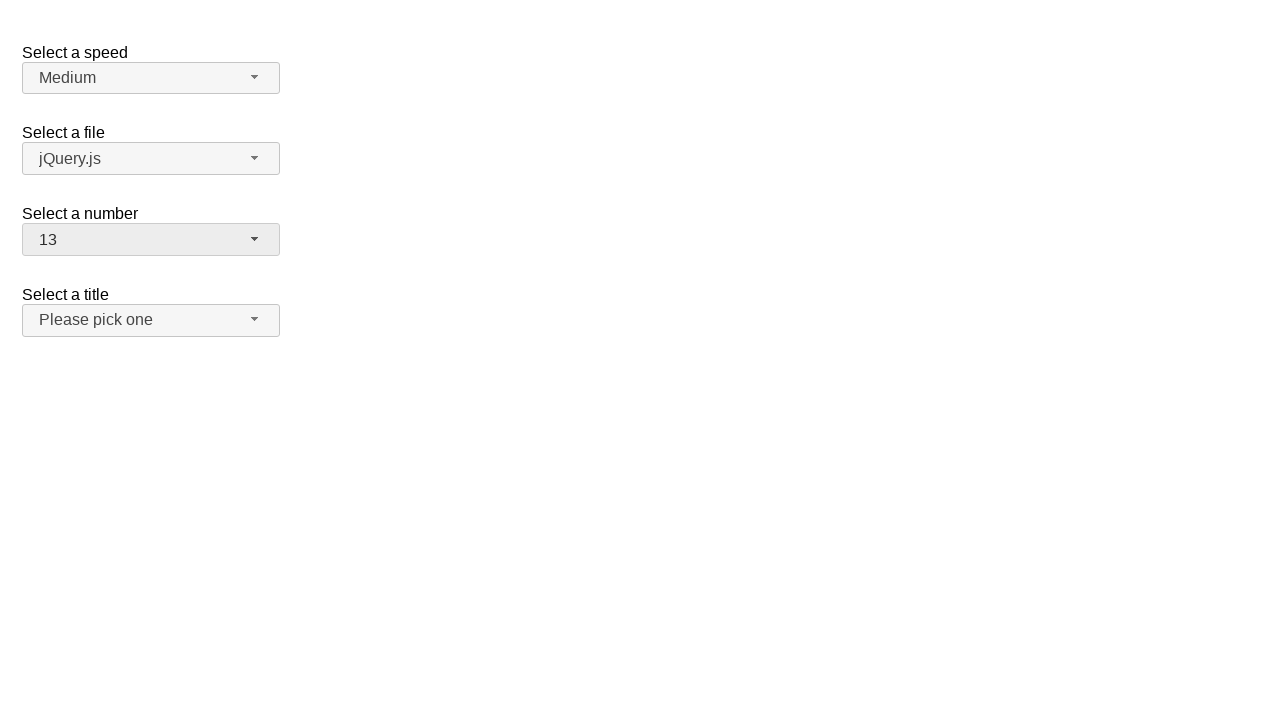

Waited for selection to be registered
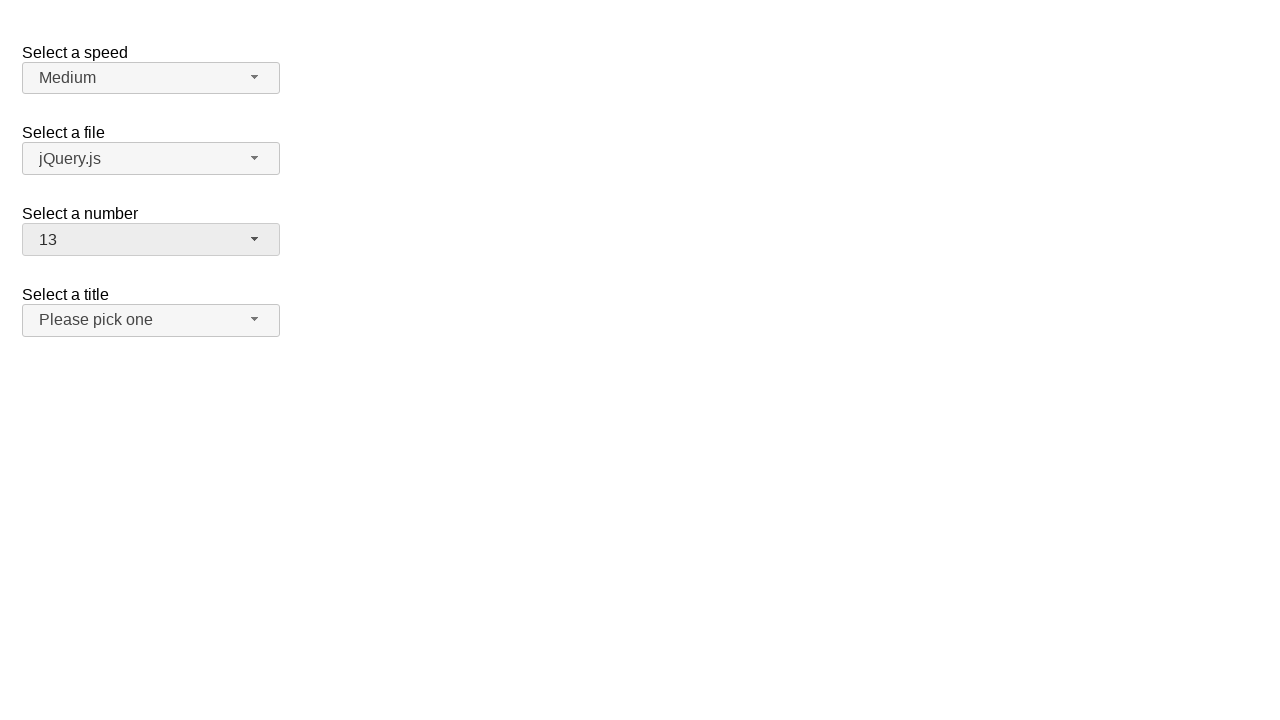

Verified that '13' is now selected in the dropdown
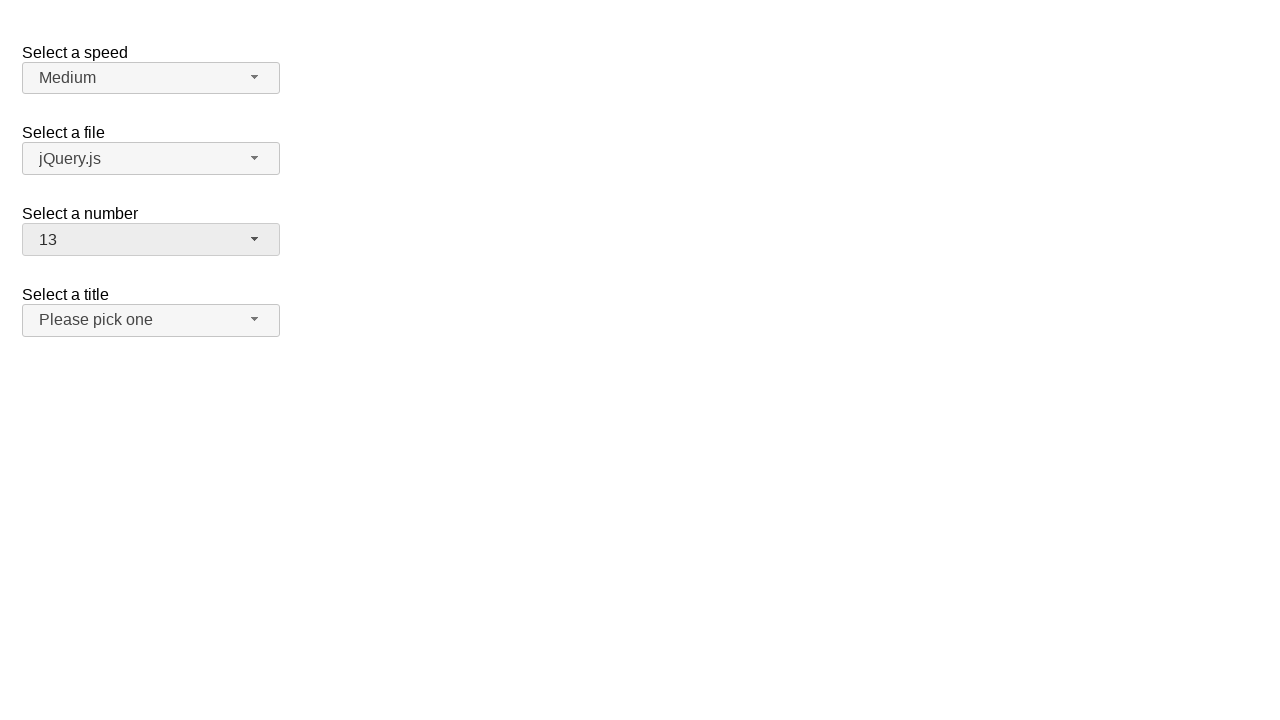

Clicked number dropdown button to open menu at (151, 240) on span#number-button
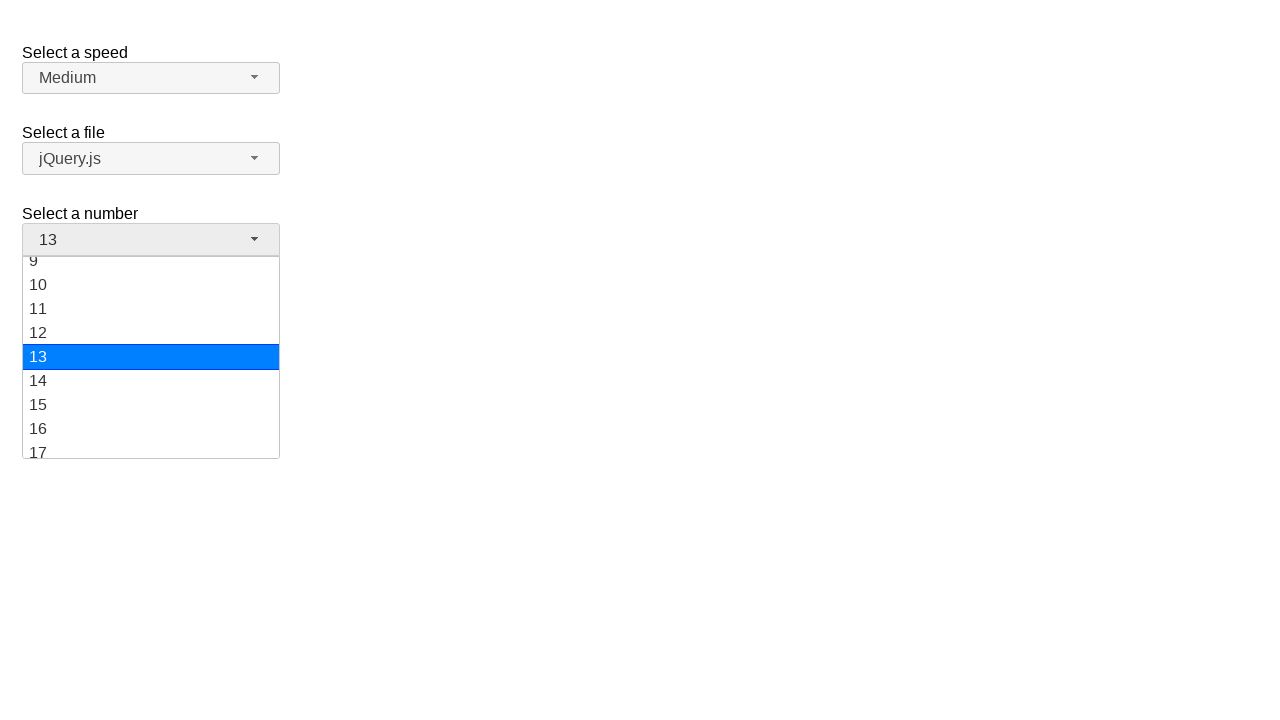

Number dropdown menu items loaded
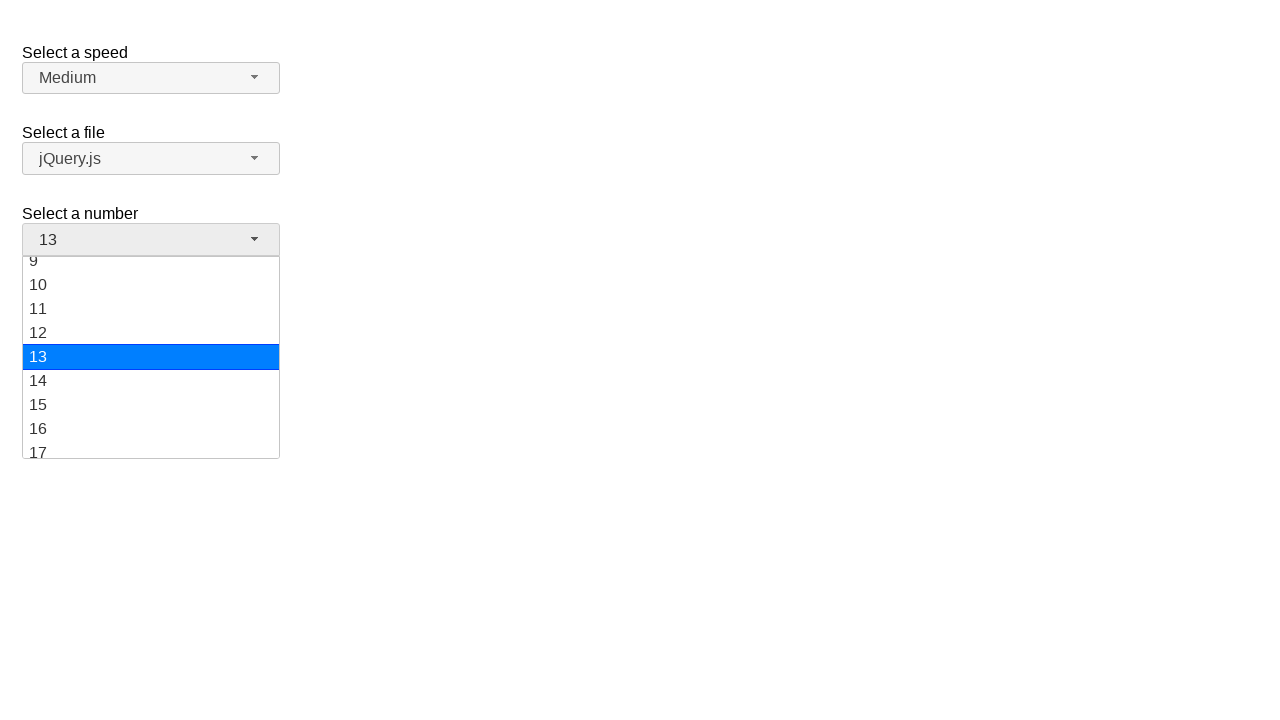

Selected '2' from the dropdown menu at (151, 293) on ul#number-menu li:has-text('2')
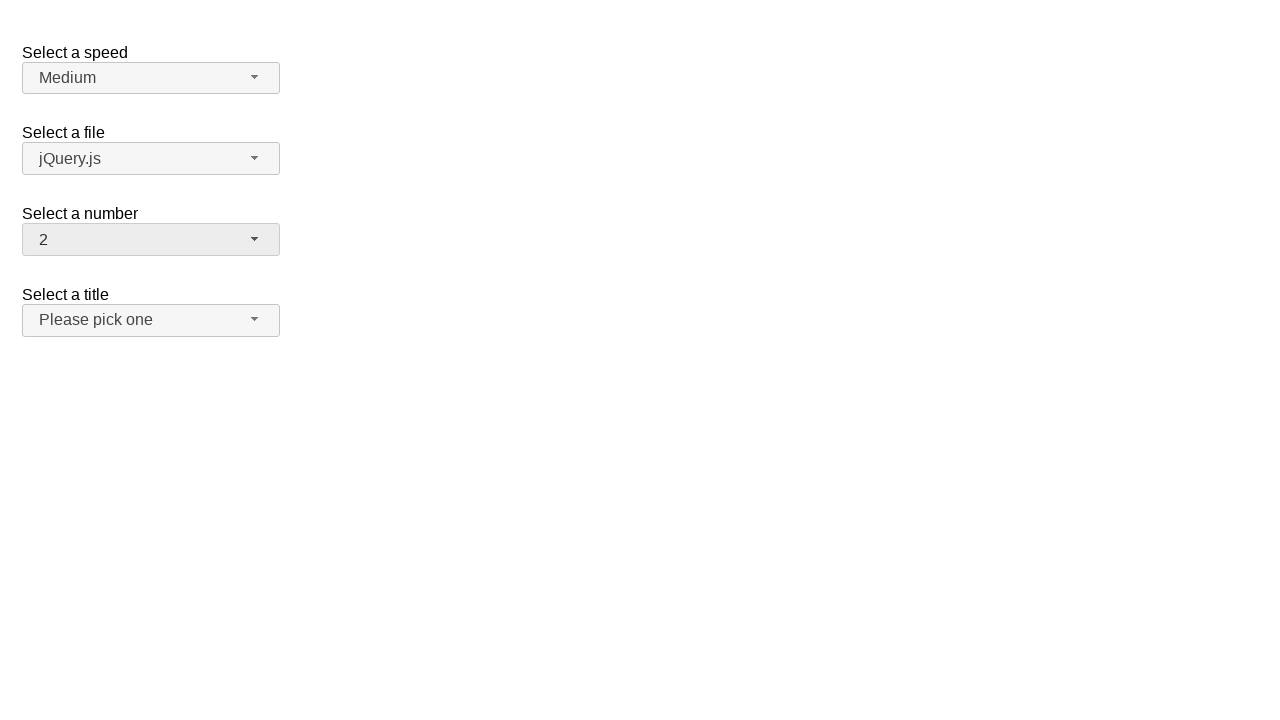

Waited for selection to be registered
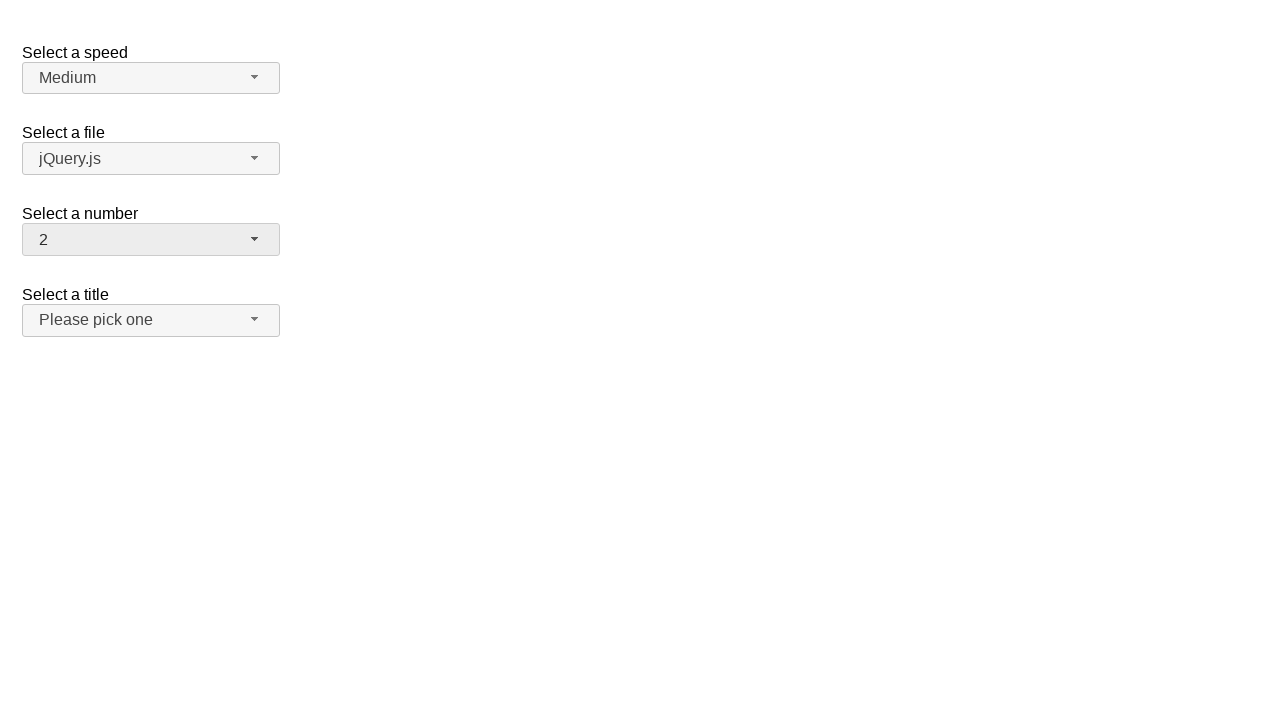

Verified that '2' is now selected in the dropdown
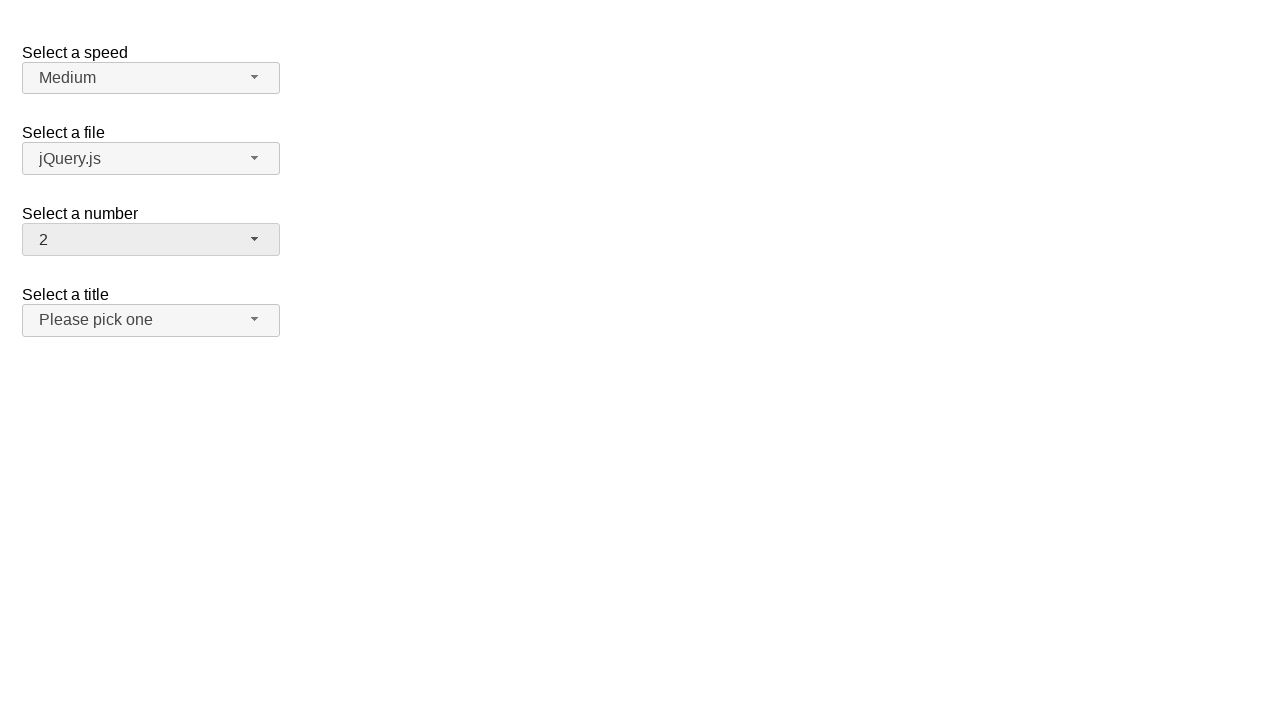

Clicked number dropdown button to open menu at (151, 240) on span#number-button
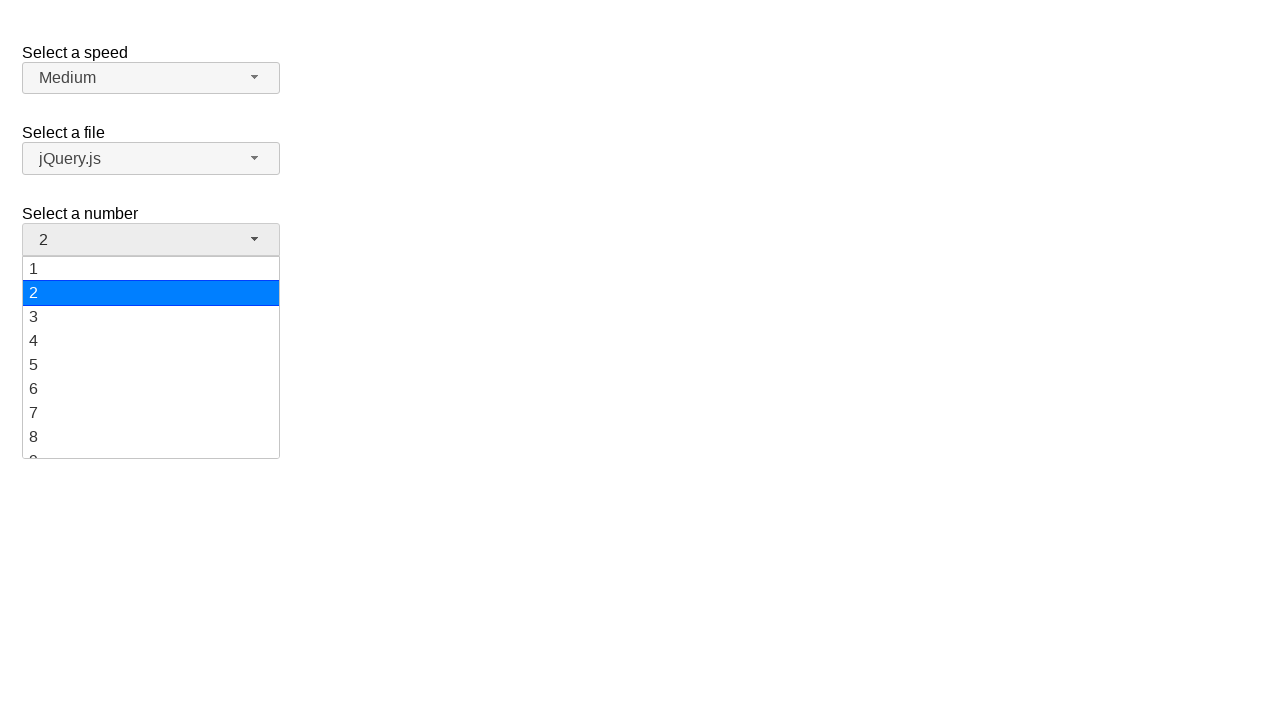

Number dropdown menu items loaded
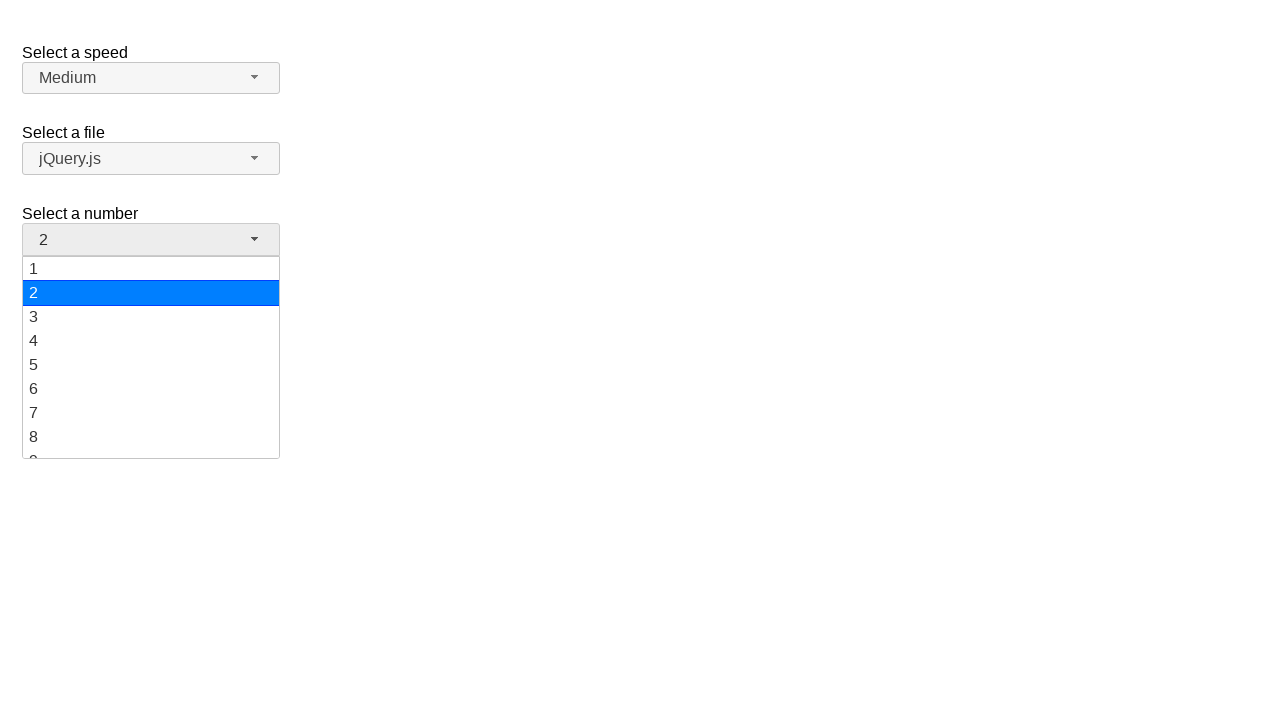

Selected '5' from the dropdown menu at (151, 365) on ul#number-menu li:has-text('5')
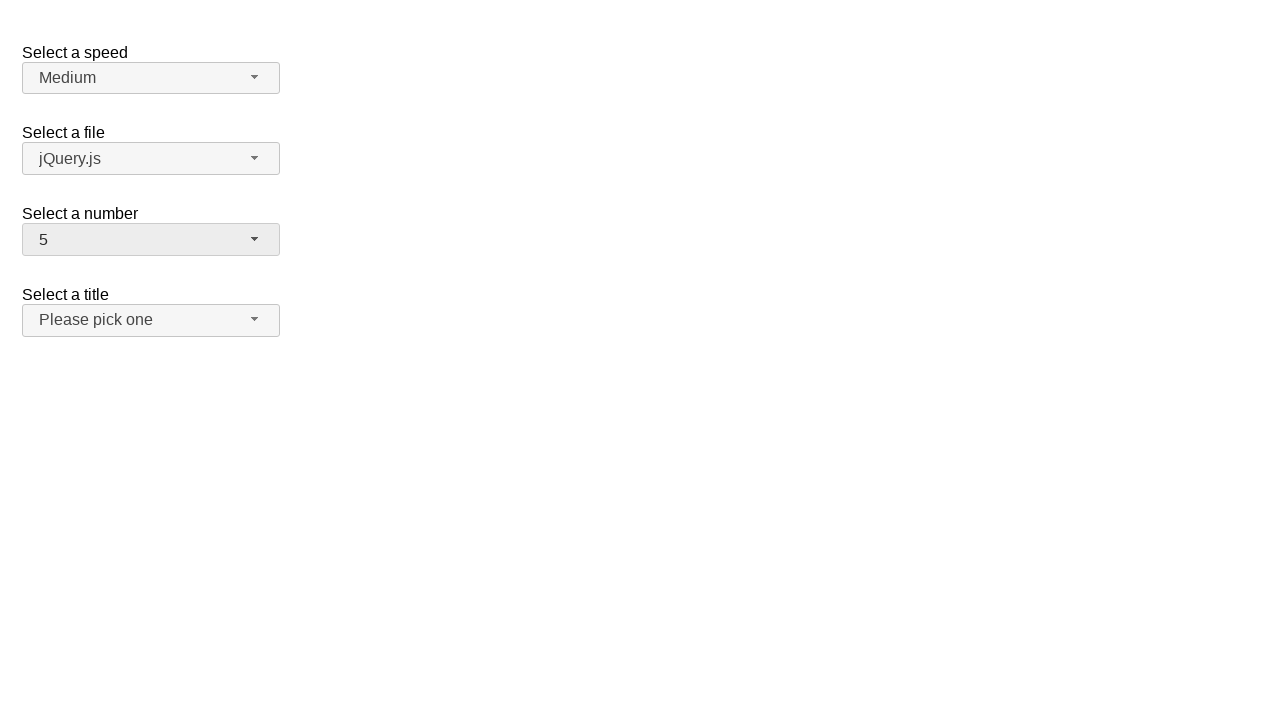

Waited for selection to be registered
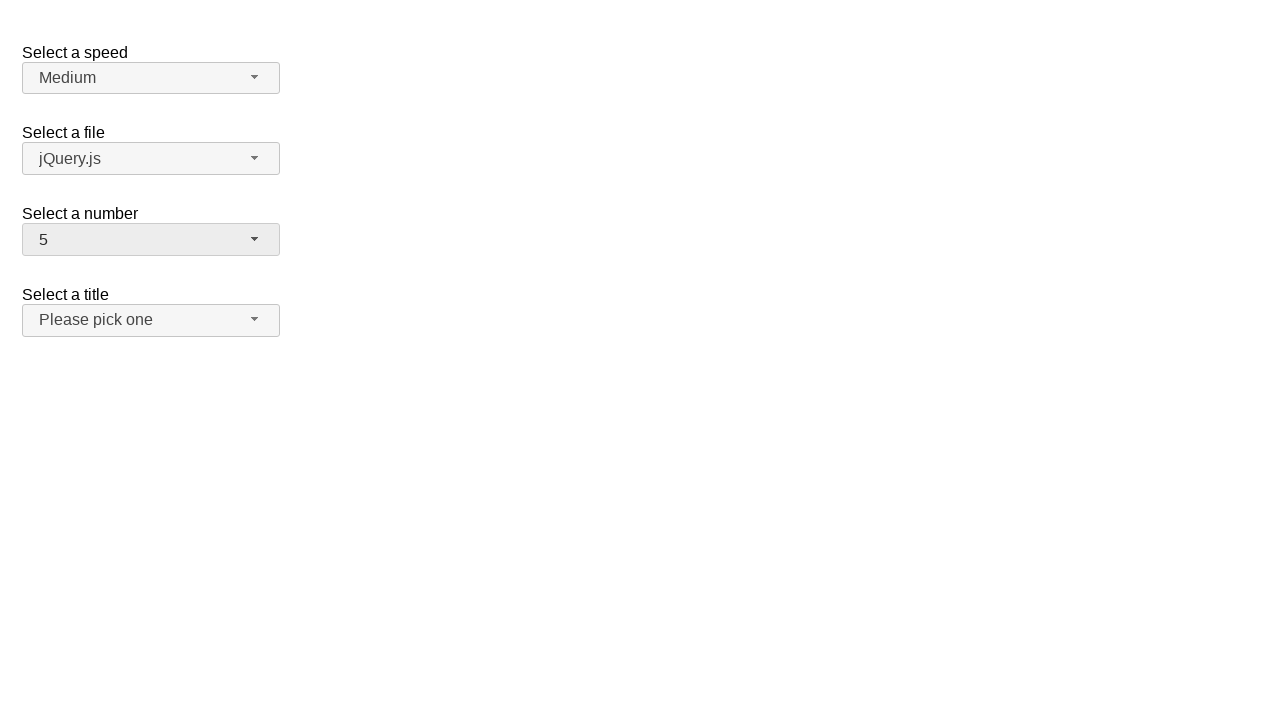

Verified that '5' is now selected in the dropdown
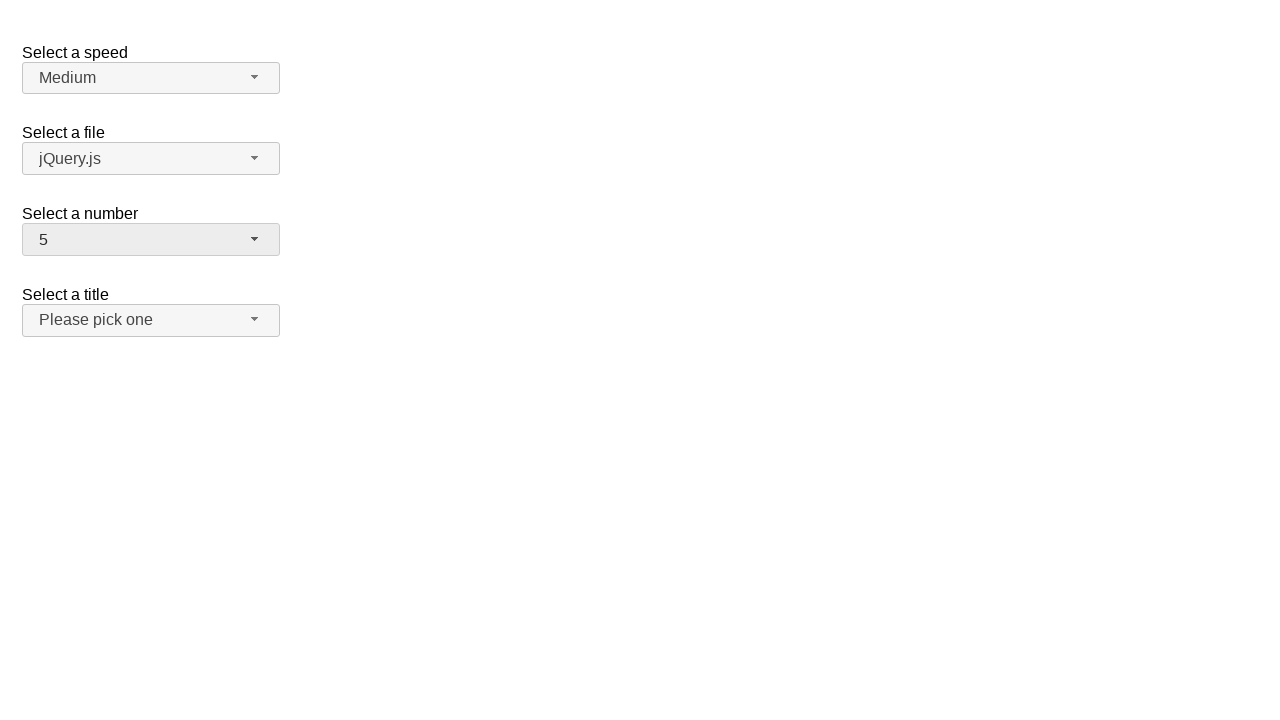

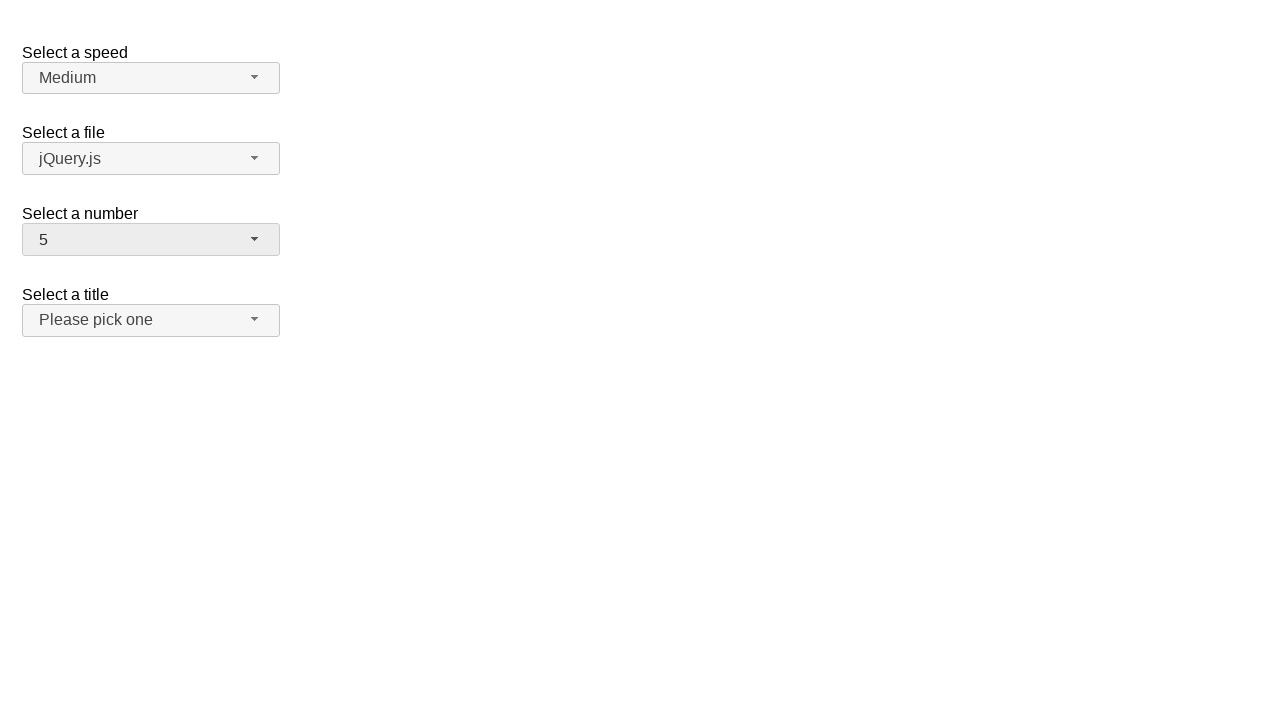